Tests text box form functionality by filling in username and email fields on a demo QA page

Starting URL: https://demoqa.com/text-box

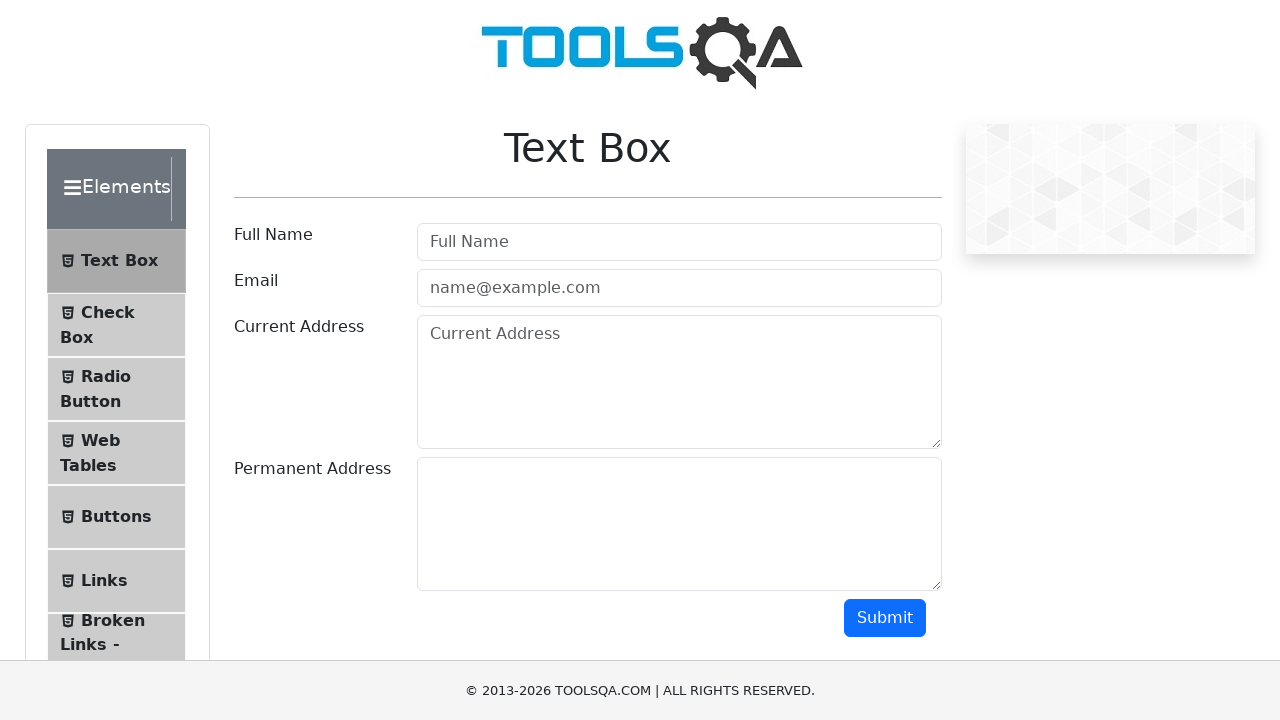

Filled username field with 'Ganesh' on input#userName
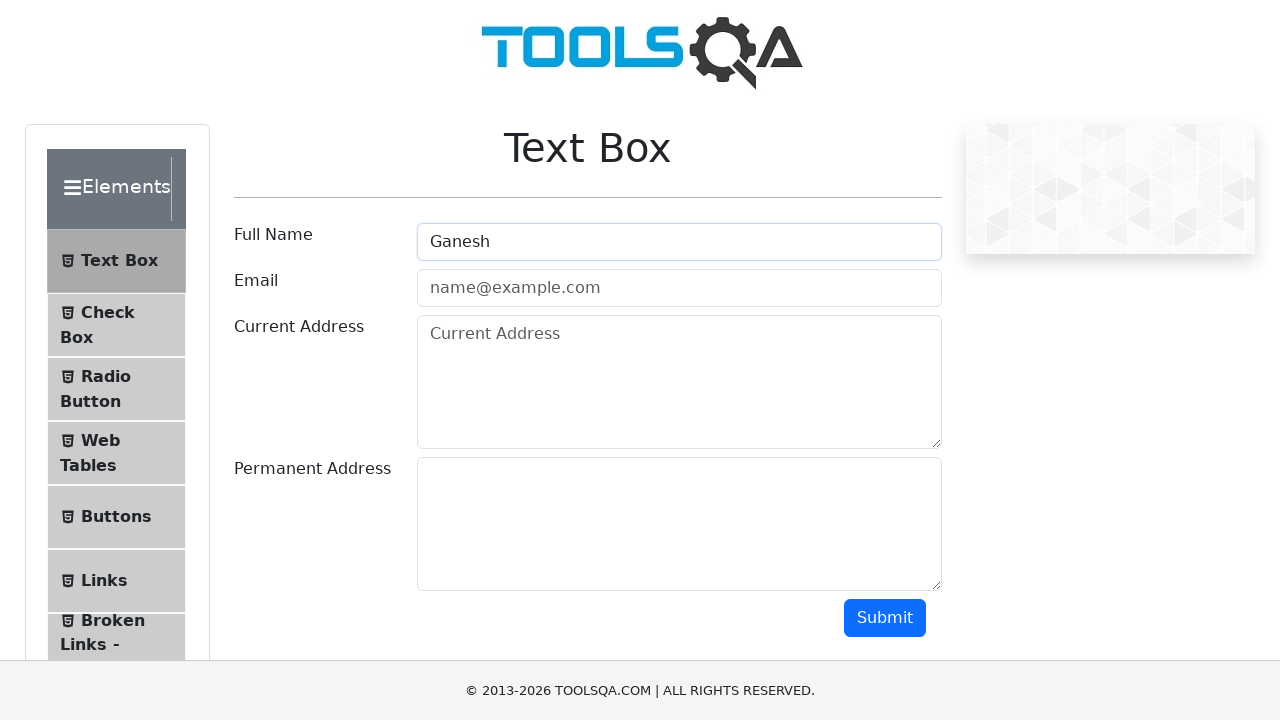

Filled email field with 'ganukanchi2018@gmail.com' on input#userEmail
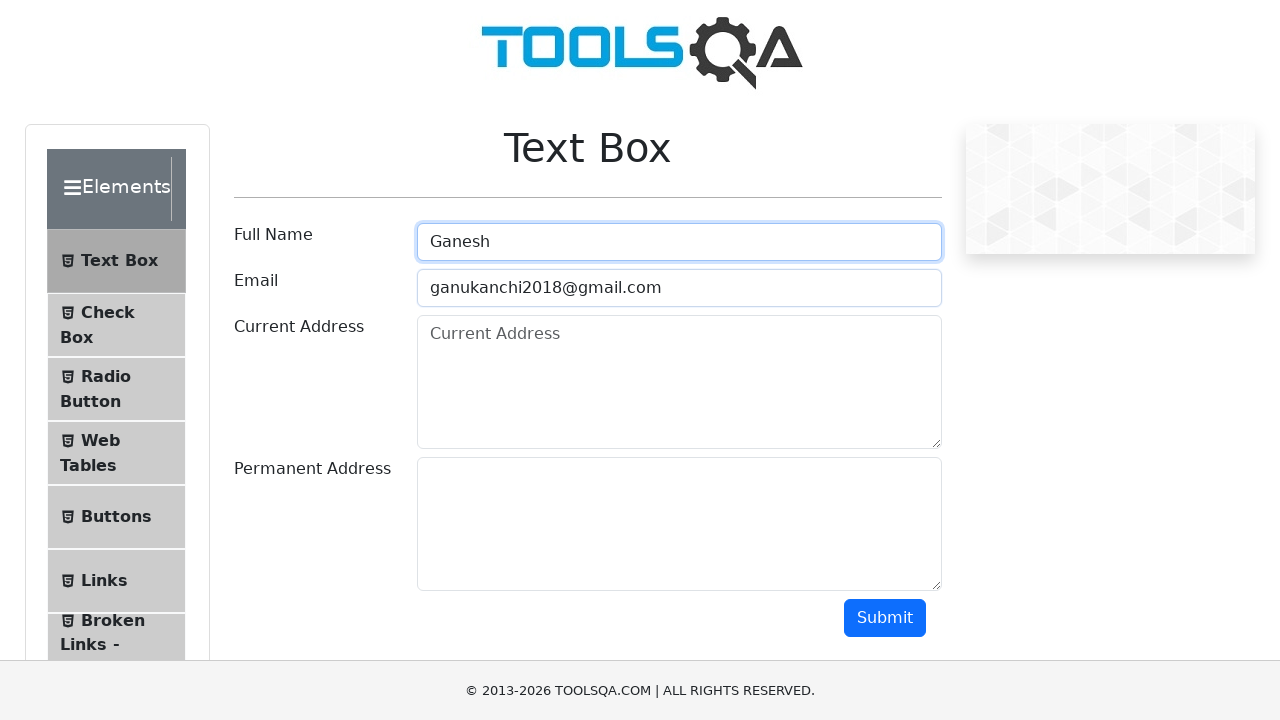

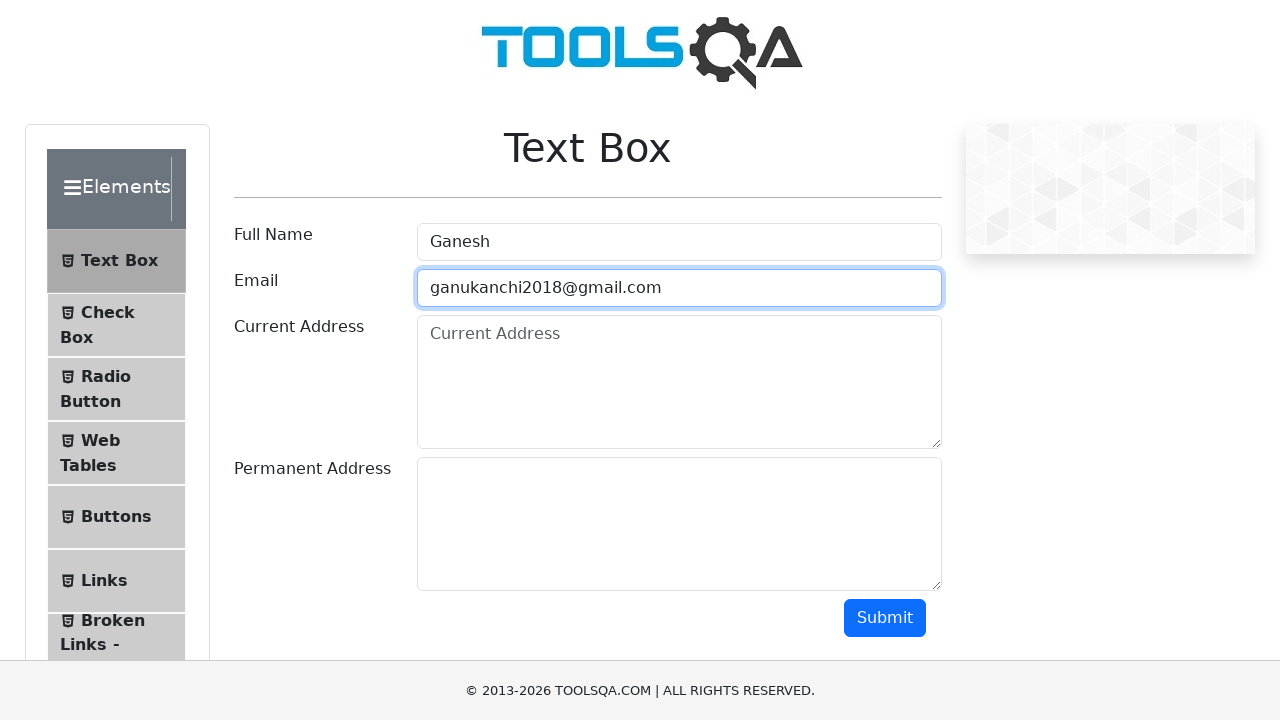